Tests the Playwright homepage by verifying the page title contains "Playwright", checking that the "Get Started" link has the correct href attribute, clicking on it, and verifying navigation to the intro page.

Starting URL: https://playwright.dev/

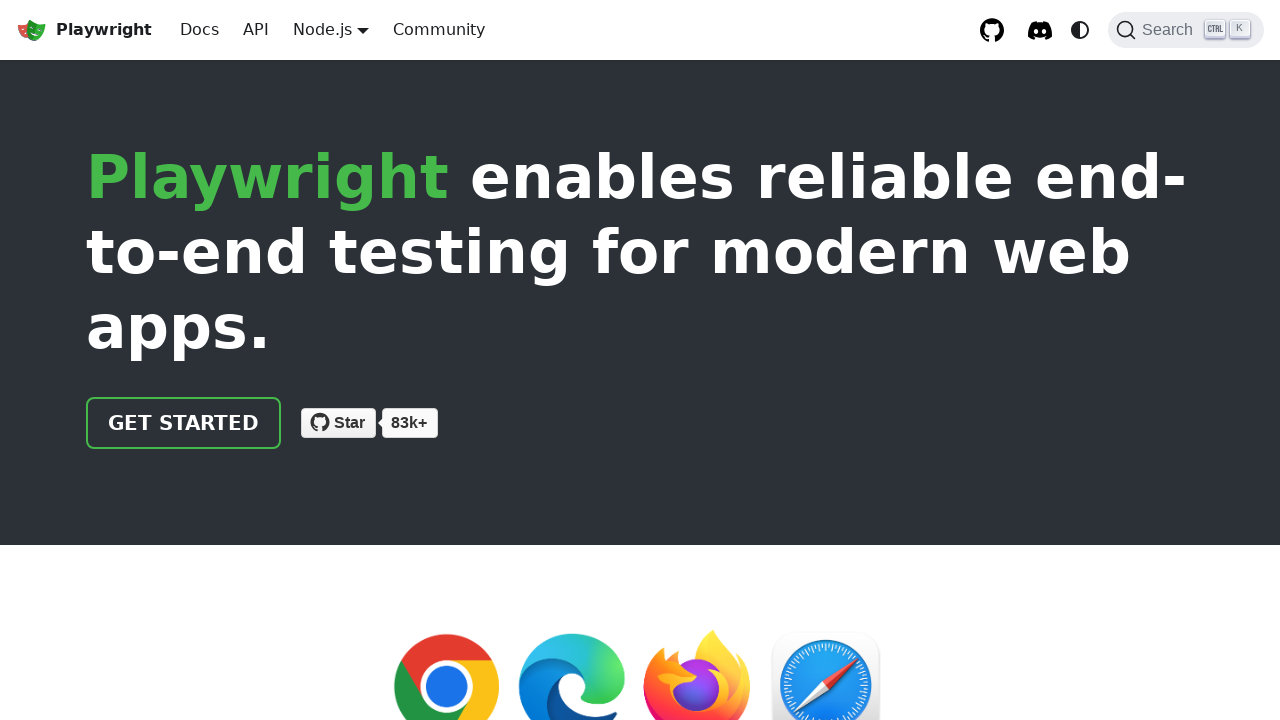

Verified page title contains 'Playwright'
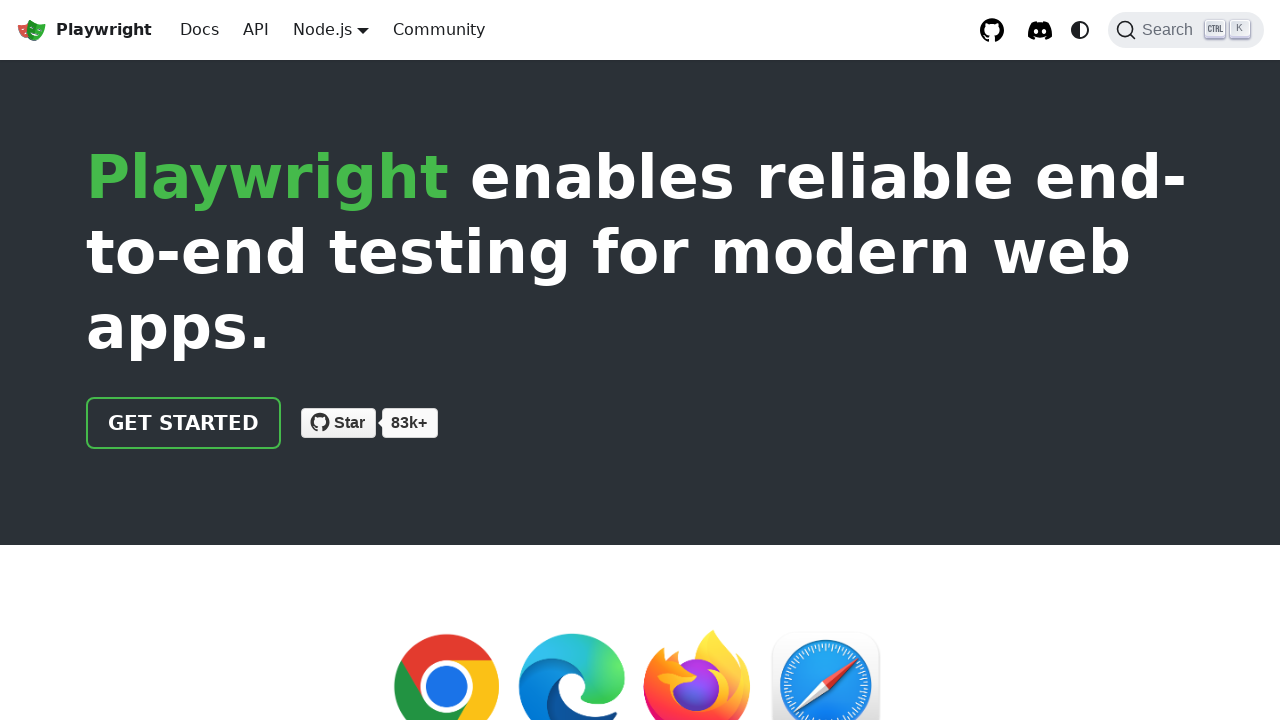

Located 'Get Started' link on homepage
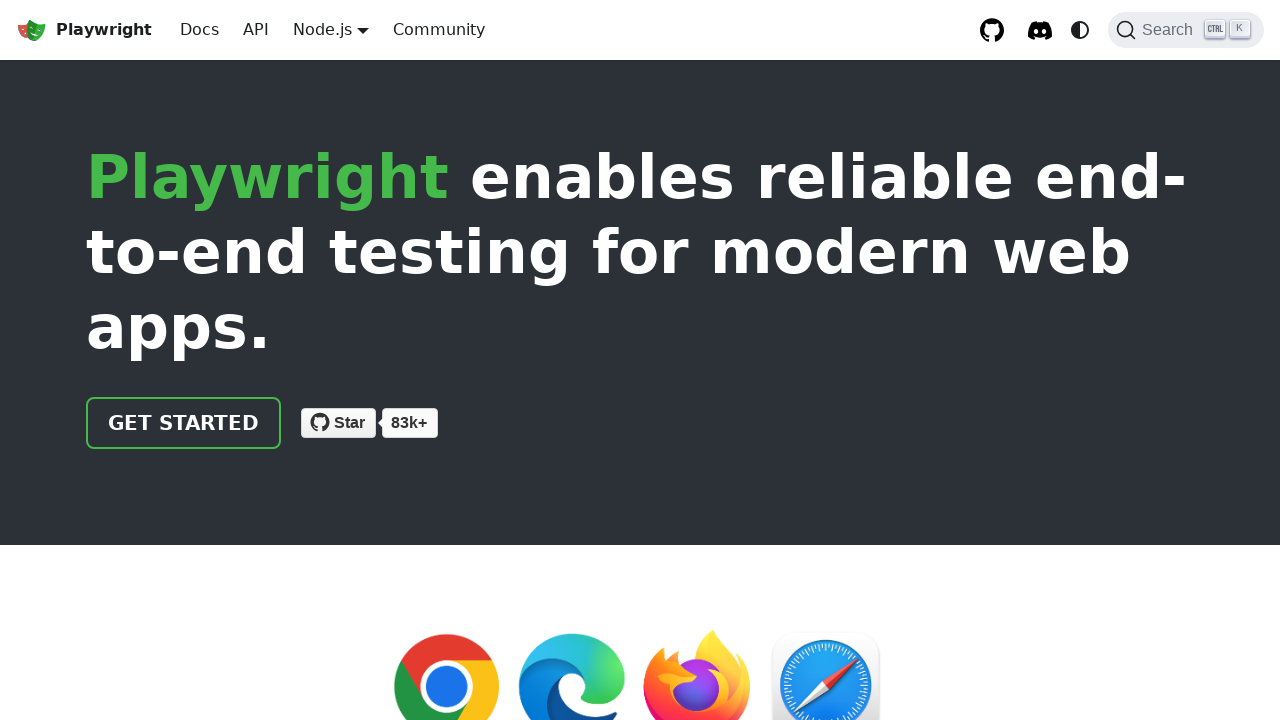

Verified 'Get Started' link href attribute is '/docs/intro'
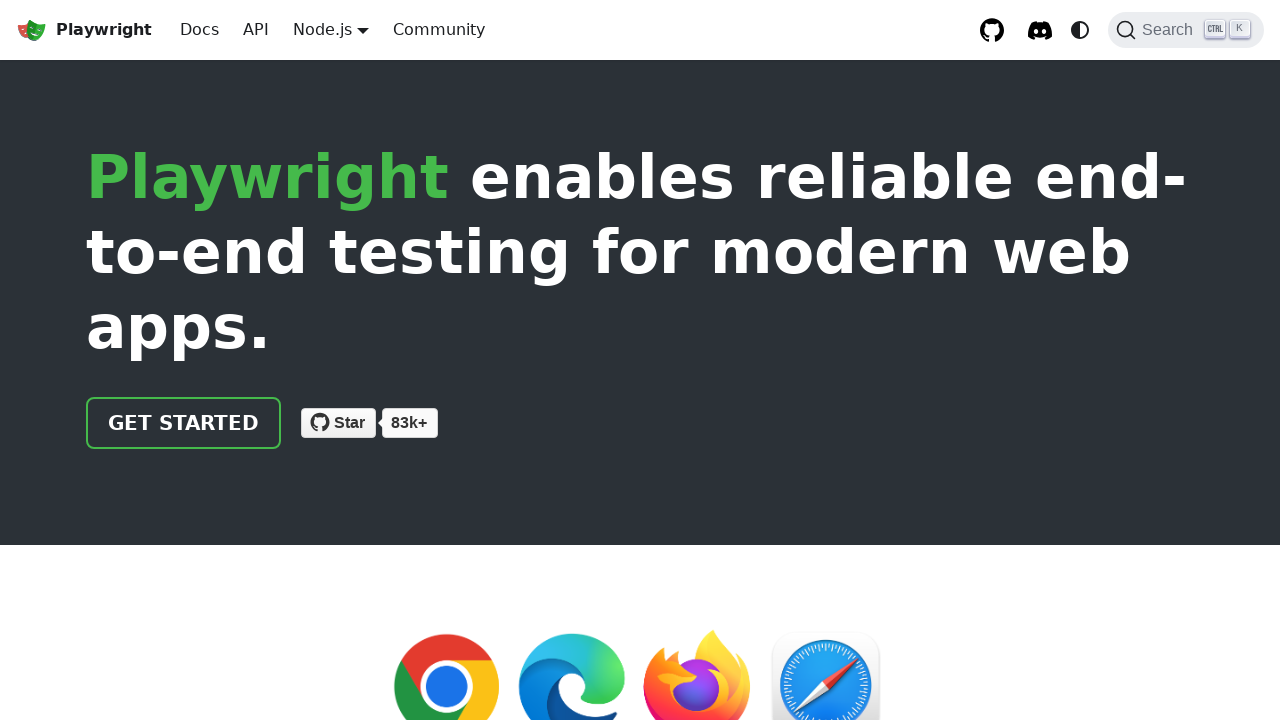

Clicked 'Get Started' link at (184, 423) on text=Get Started
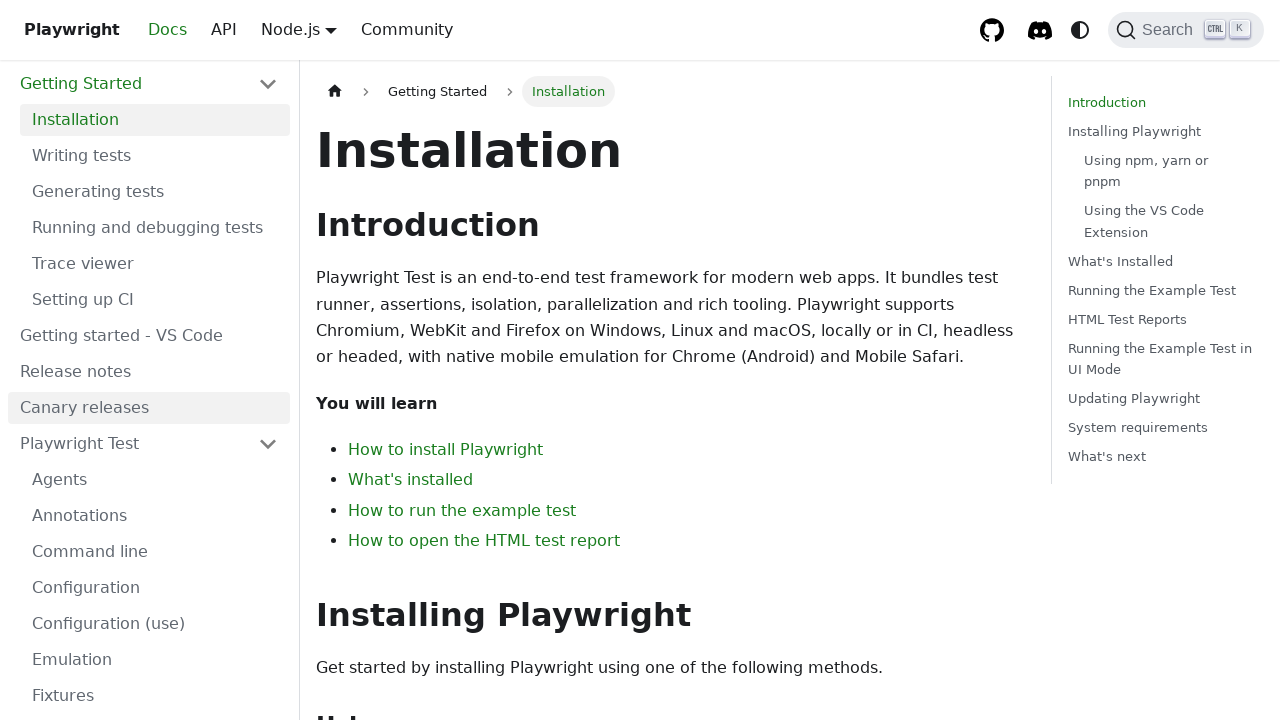

Verified navigation to intro page - URL contains 'intro'
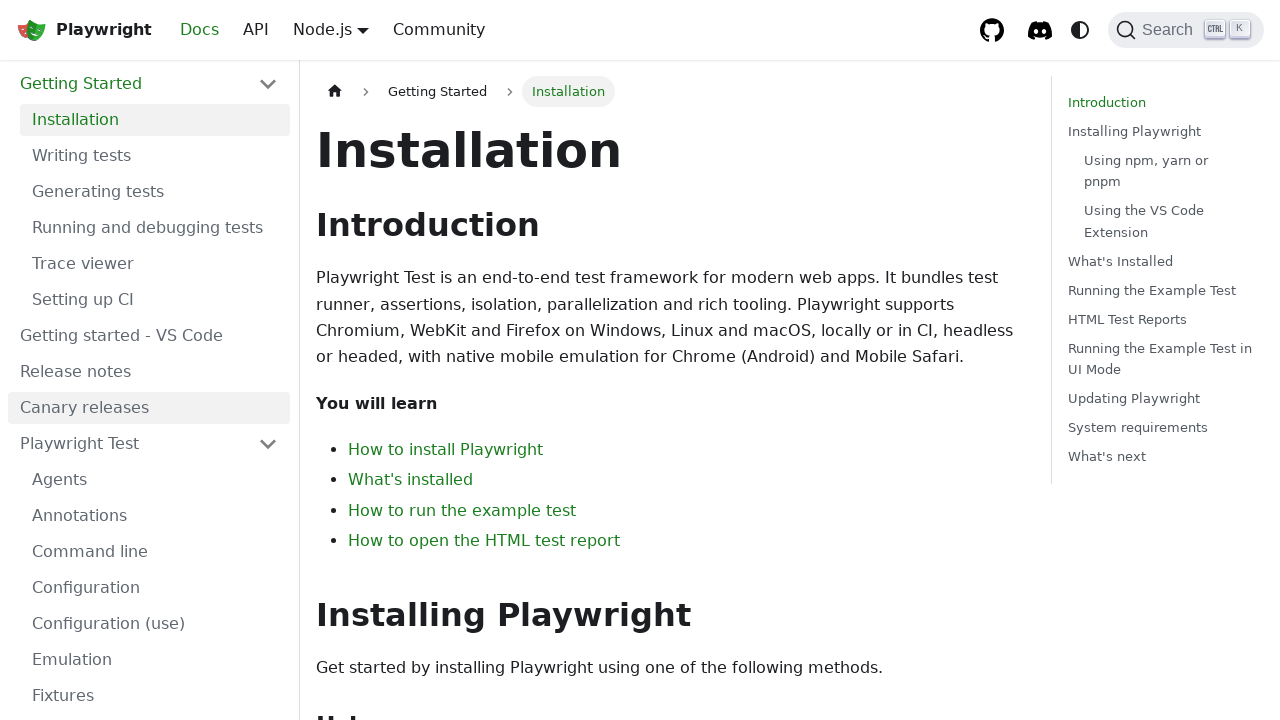

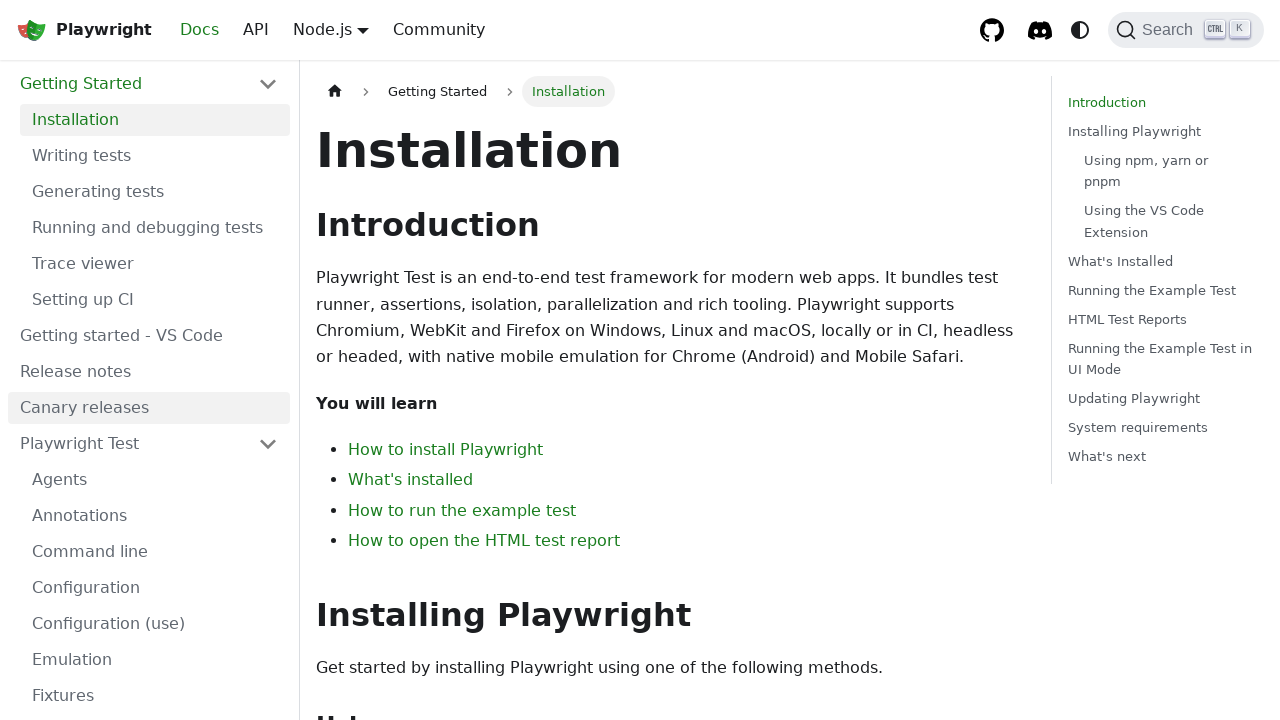